Tests pagination functionality on a veggie offers table by clicking through pages until finding a specific item (Carrot), demonstrating table navigation and pagination controls.

Starting URL: https://rahulshettyacademy.com/seleniumPractise/#/offers

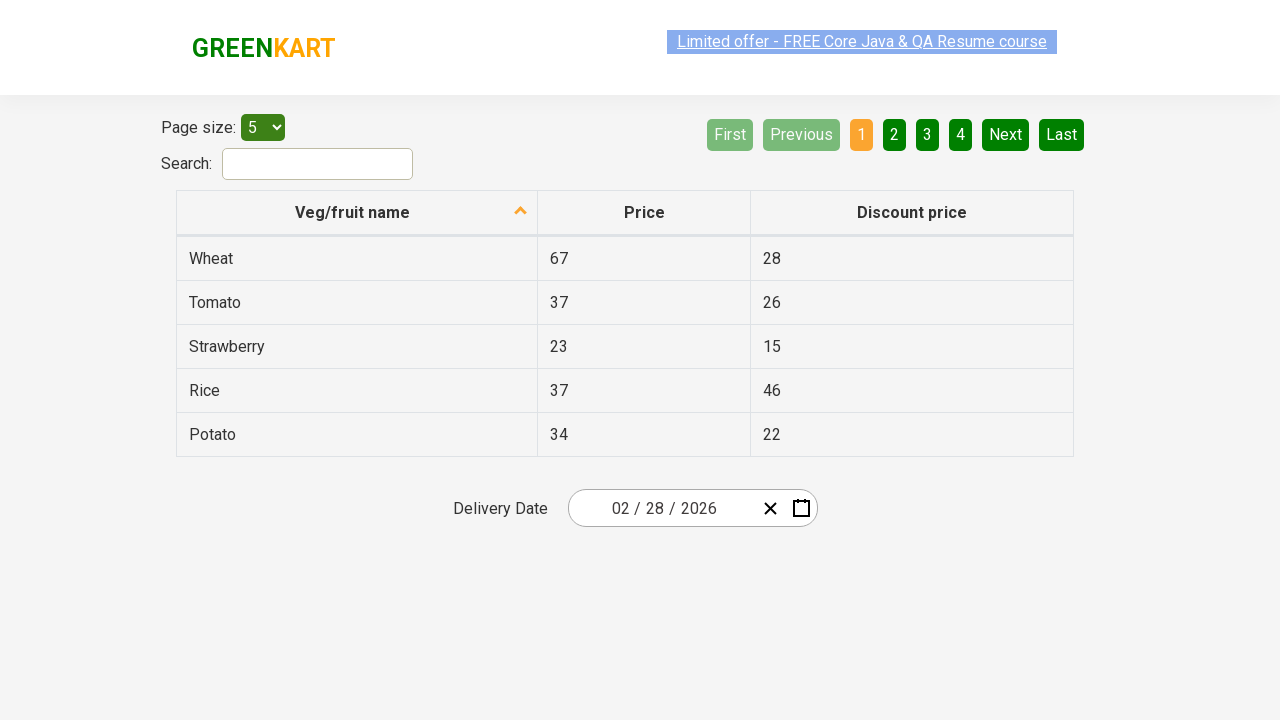

Waited for offers table to load
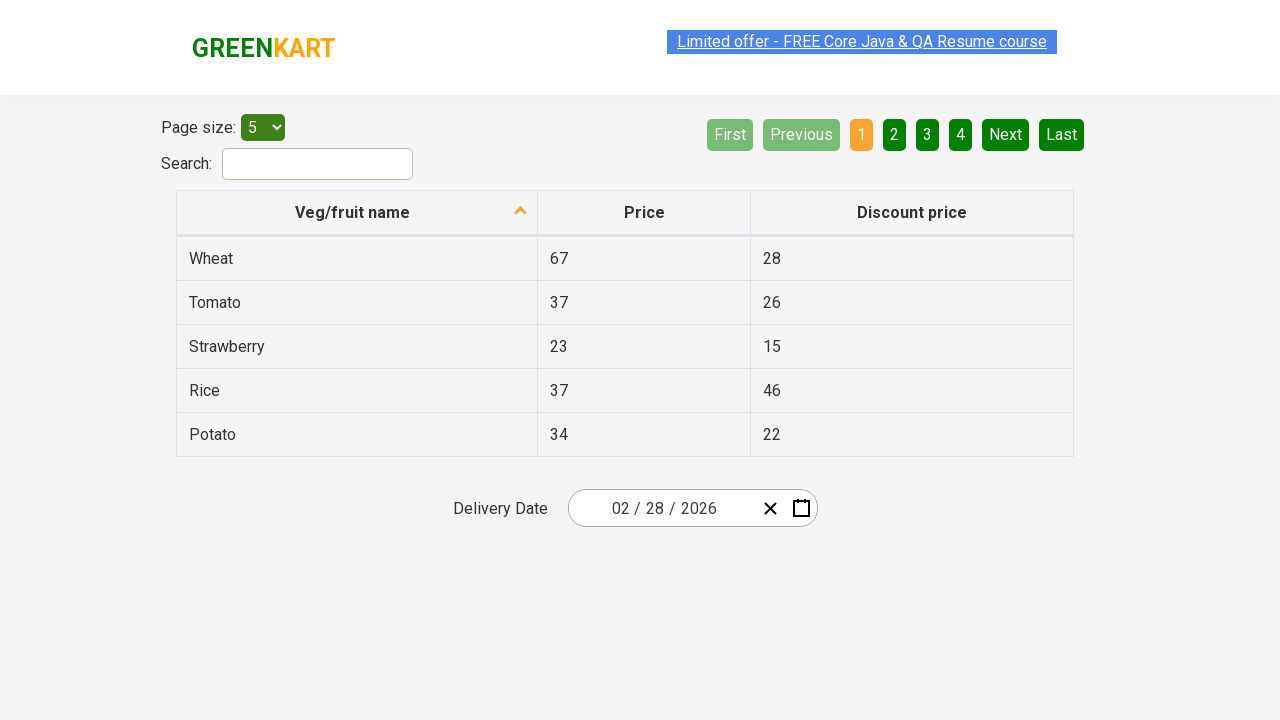

Counted 5 table cells on current page
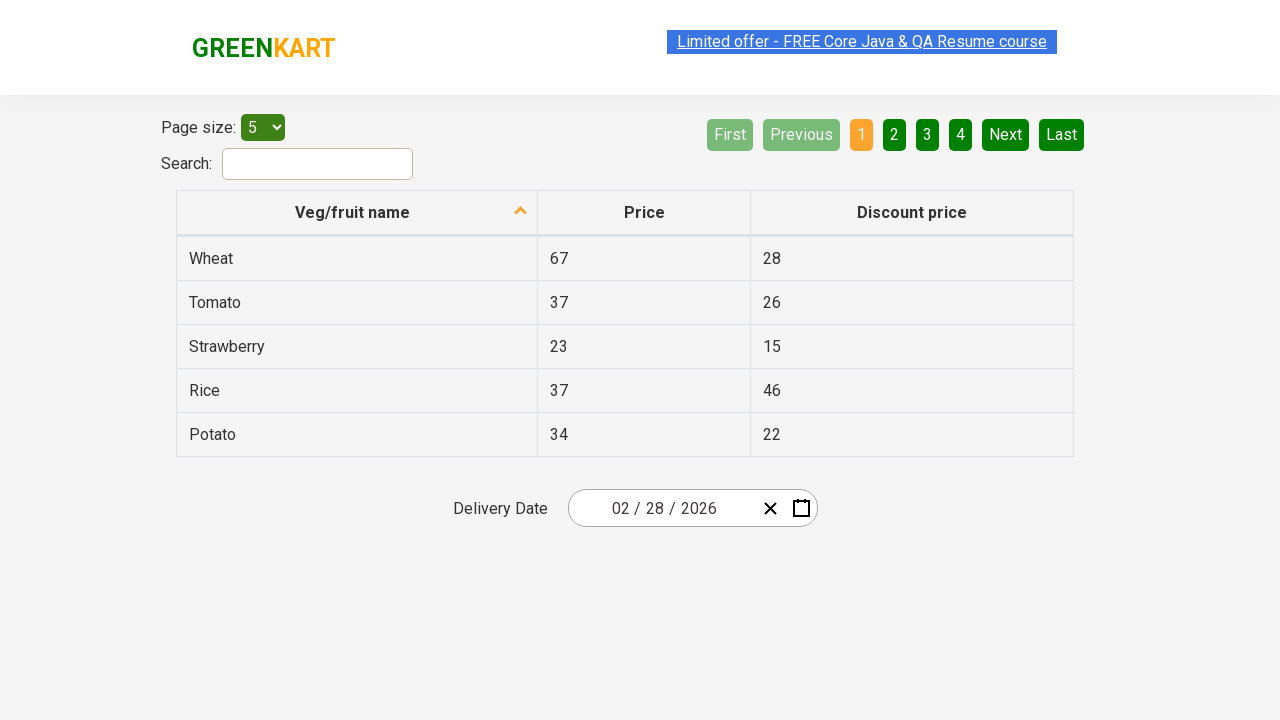

Clicked Next pagination button to navigate to next page at (1006, 134) on a[aria-label='Next']
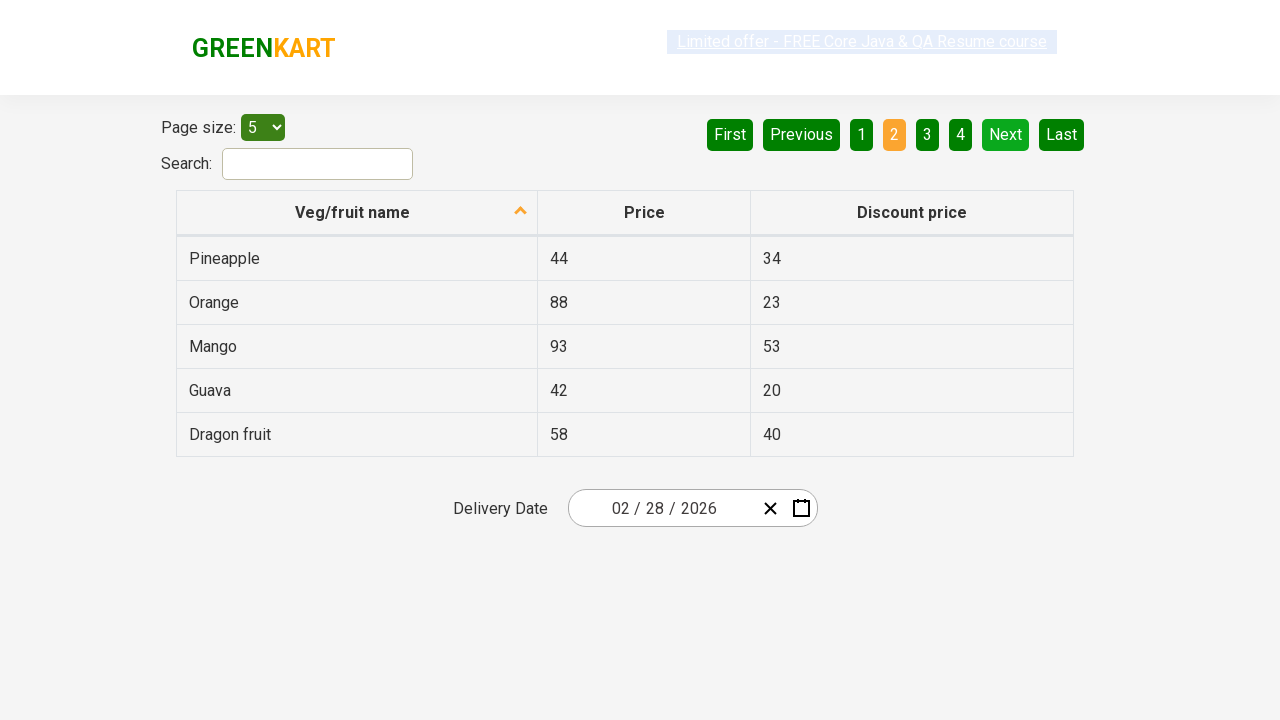

Waited for table to update after pagination
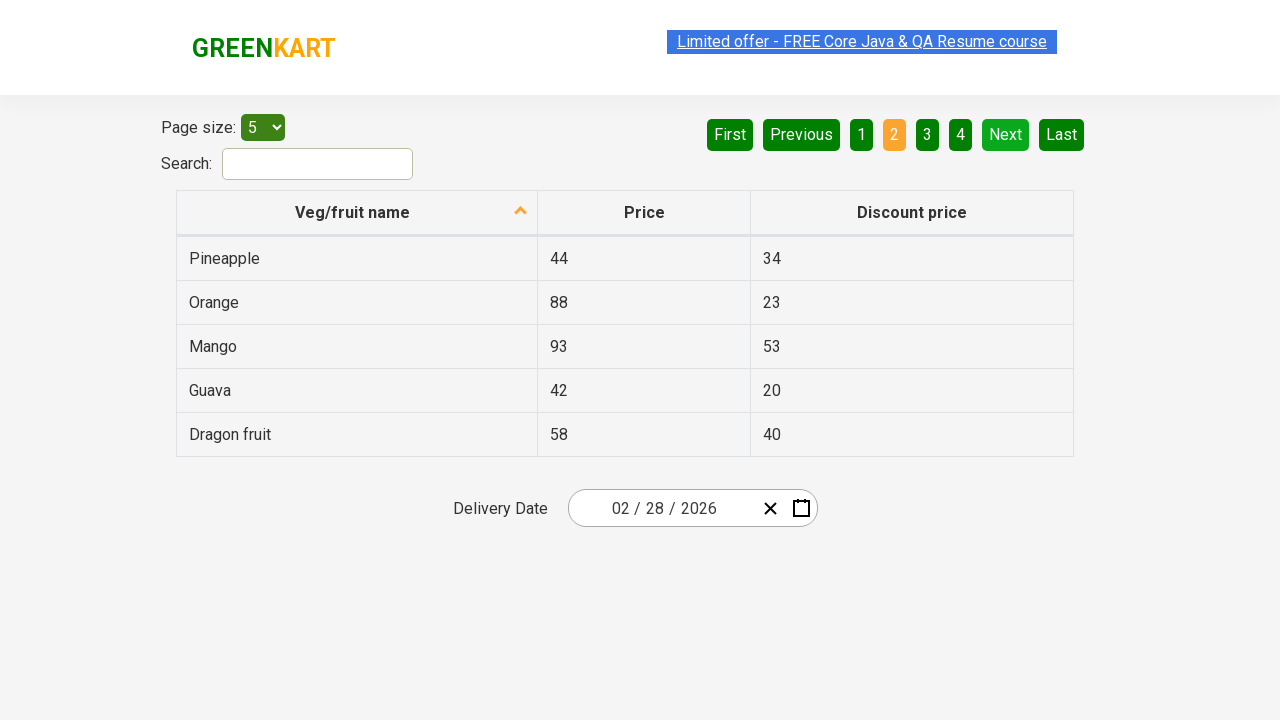

Counted 5 table cells on current page
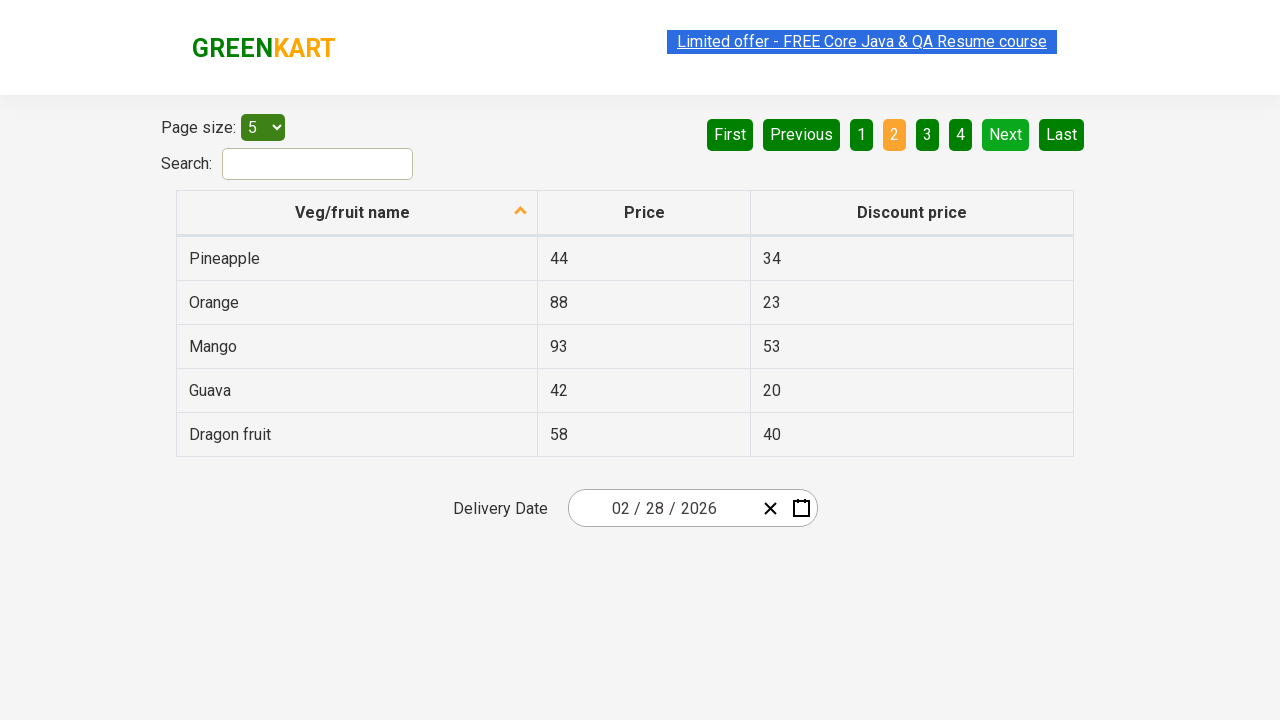

Clicked Next pagination button to navigate to next page at (1006, 134) on a[aria-label='Next']
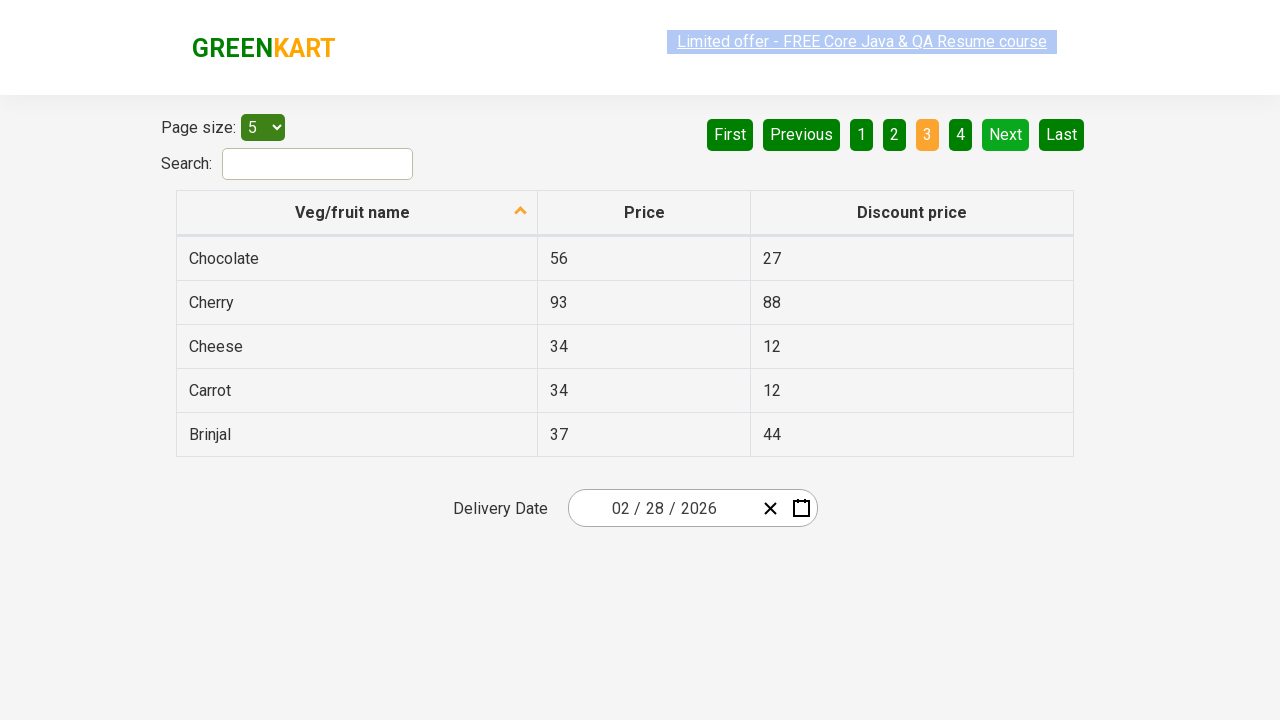

Waited for table to update after pagination
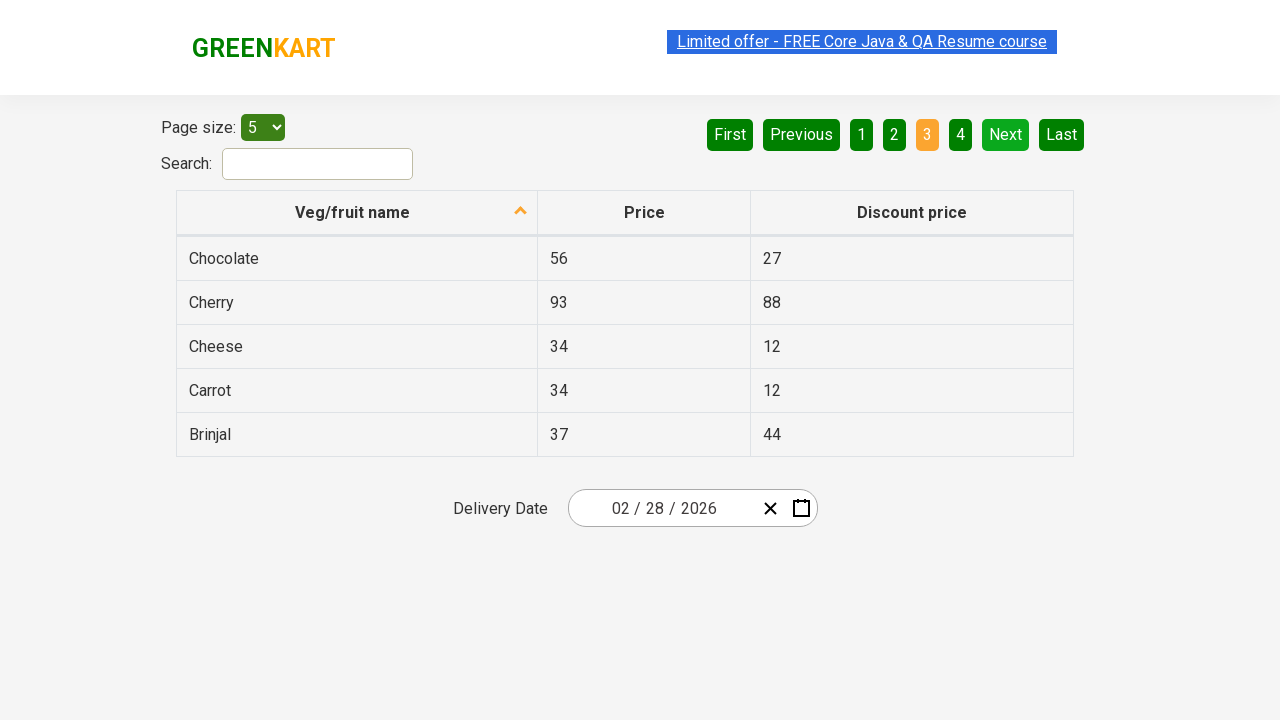

Counted 5 table cells on current page
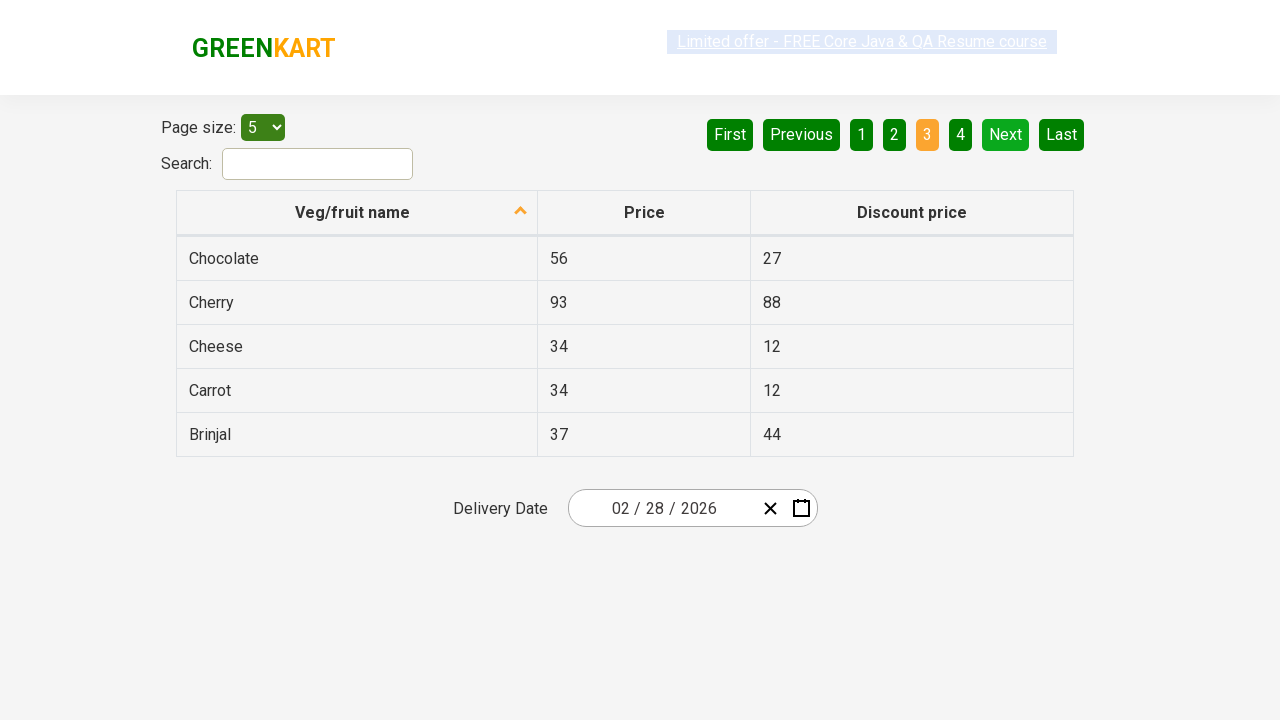

Found 'Carrot' in table cell at index 3
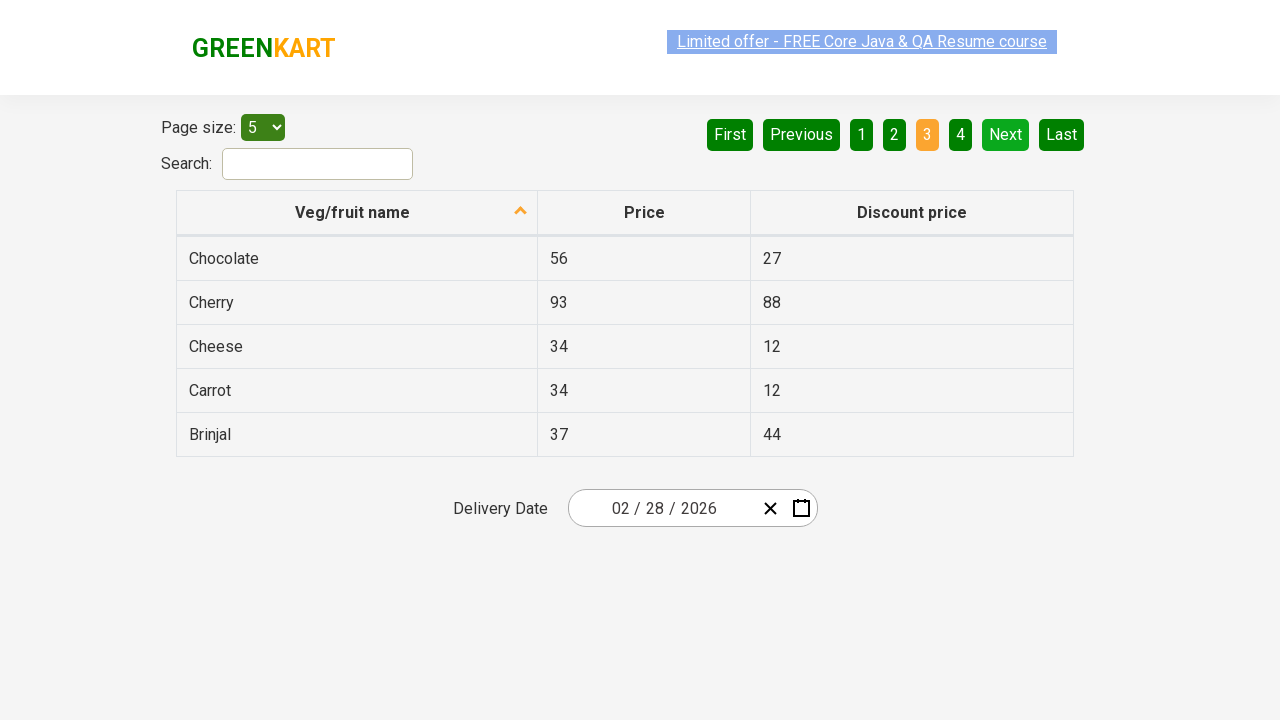

Verified 'Carrot' row is visible on the page
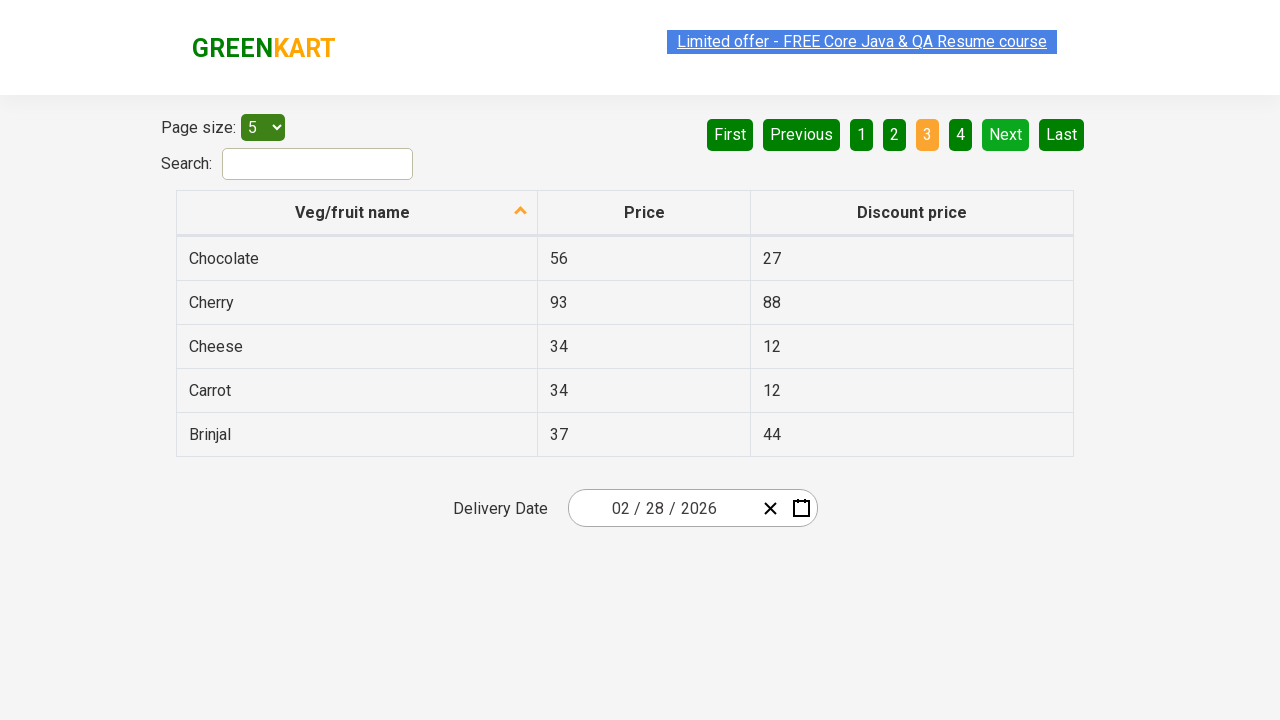

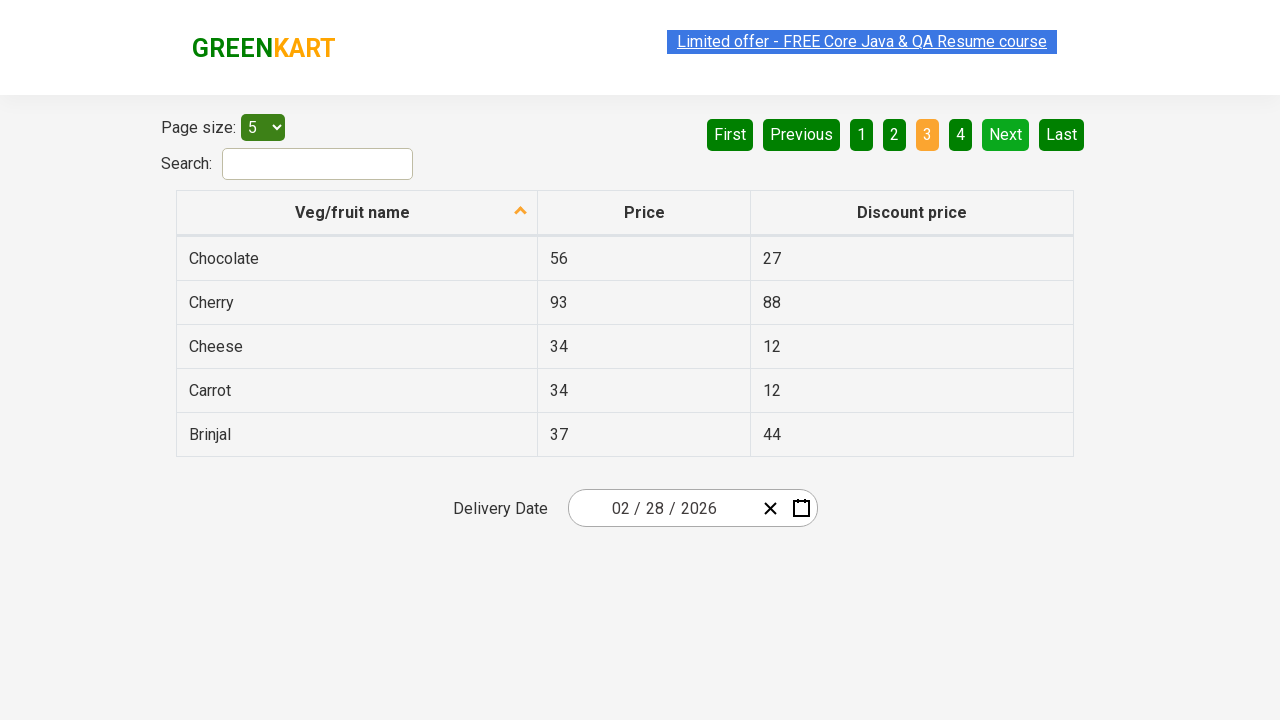